Tests right-click context menu on RPA Training link

Starting URL: http://greenstech.in/selenium-course-content.html

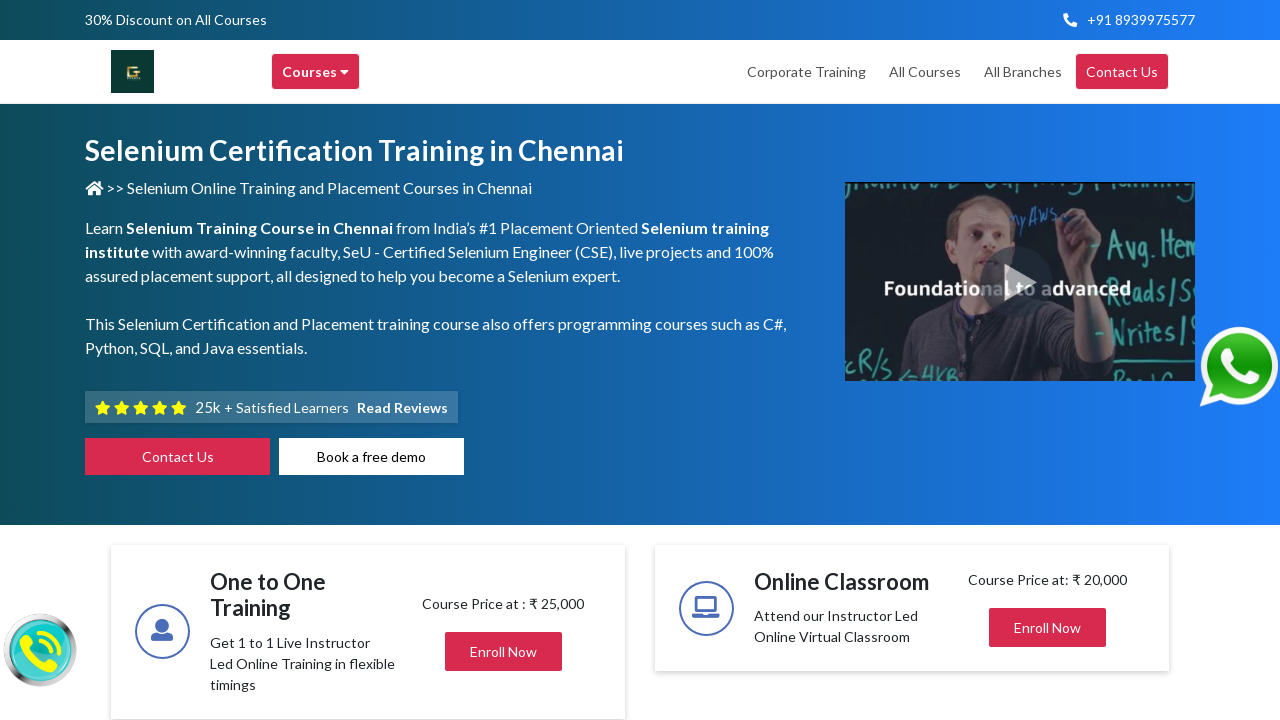

Navigated to selenium course content page
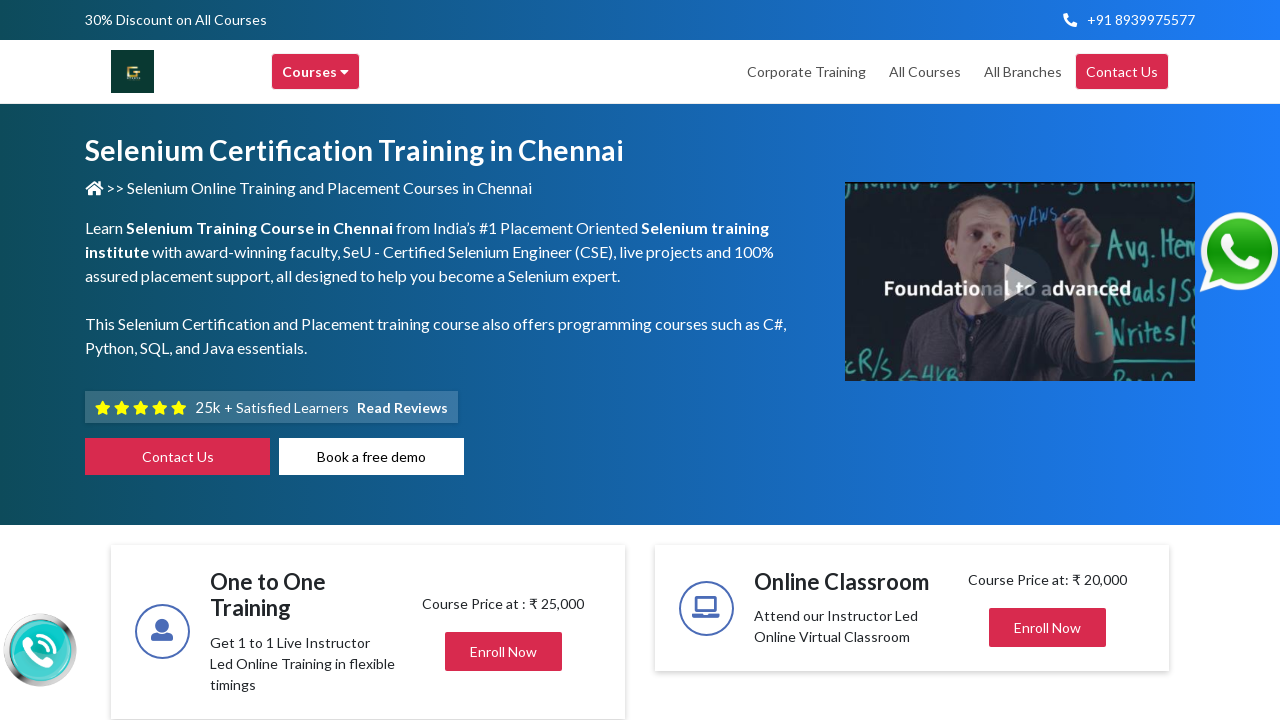

Right-clicked on RPA Training link to open context menu at (594, 361) on //a[@title='RPA Training in chennai']
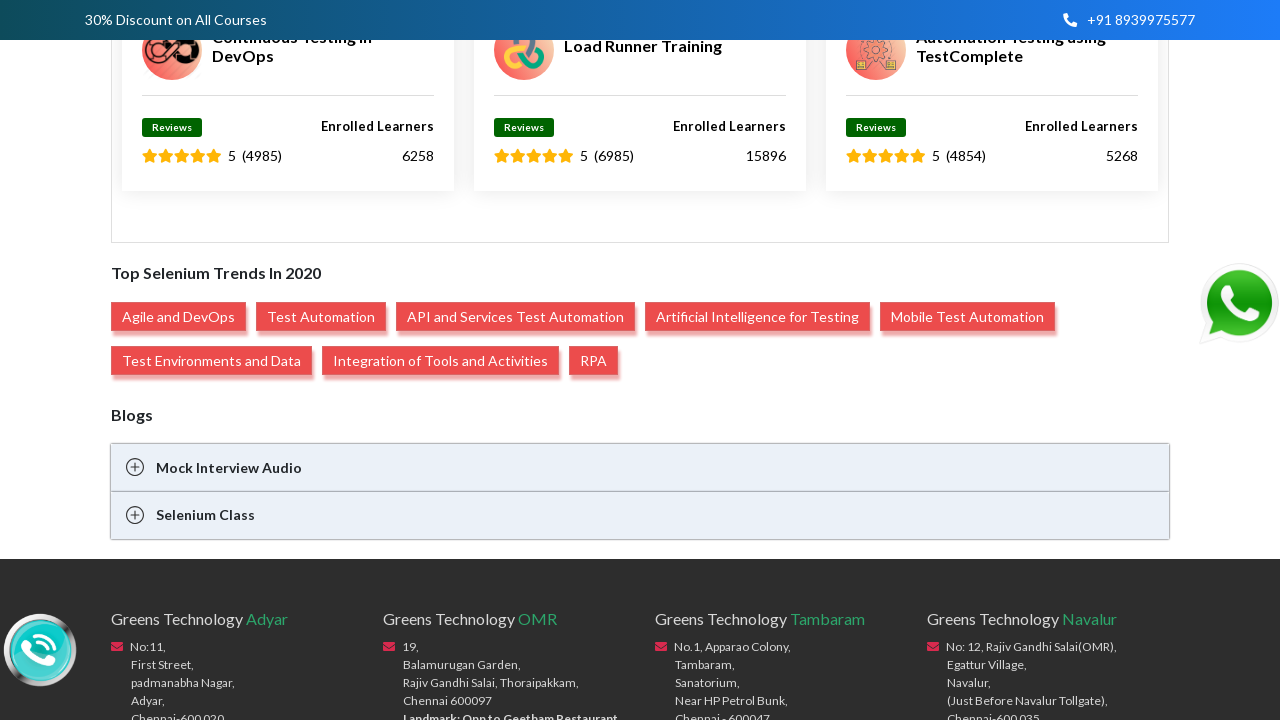

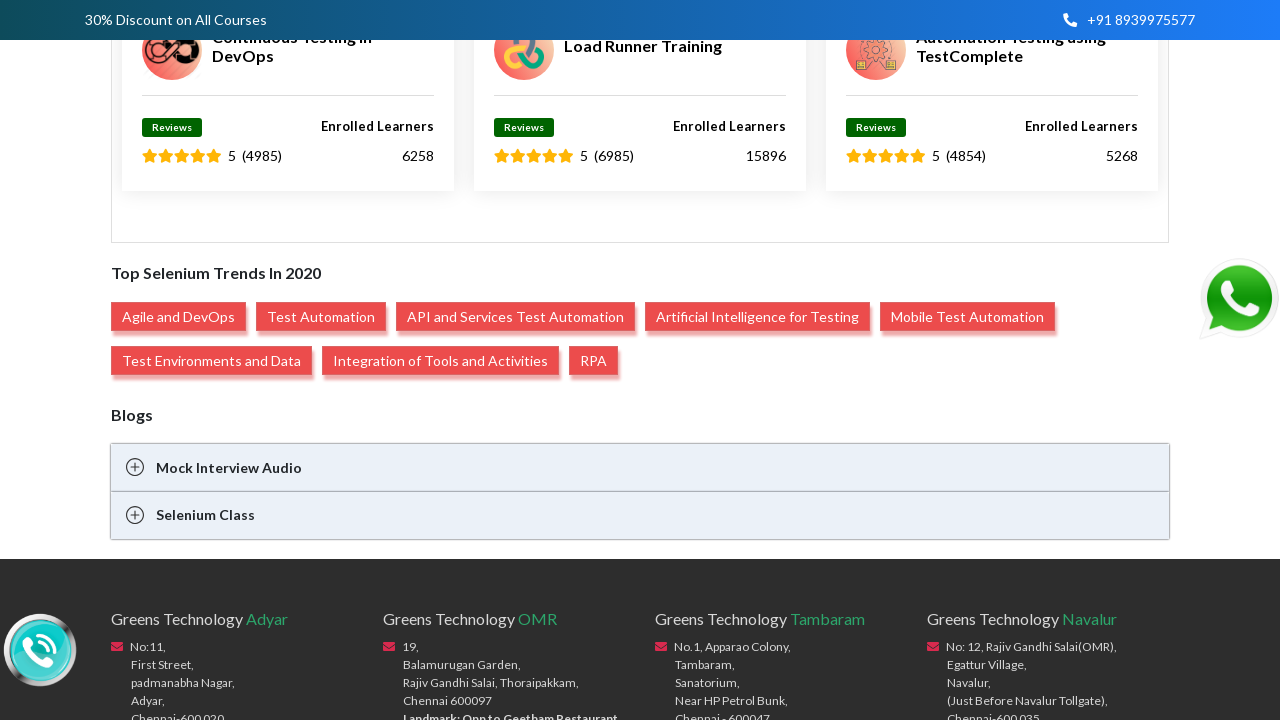